Tests input field interactions on a practice page by filling text fields, reading attribute values, and clearing text from input fields

Starting URL: https://letcode.in/edit

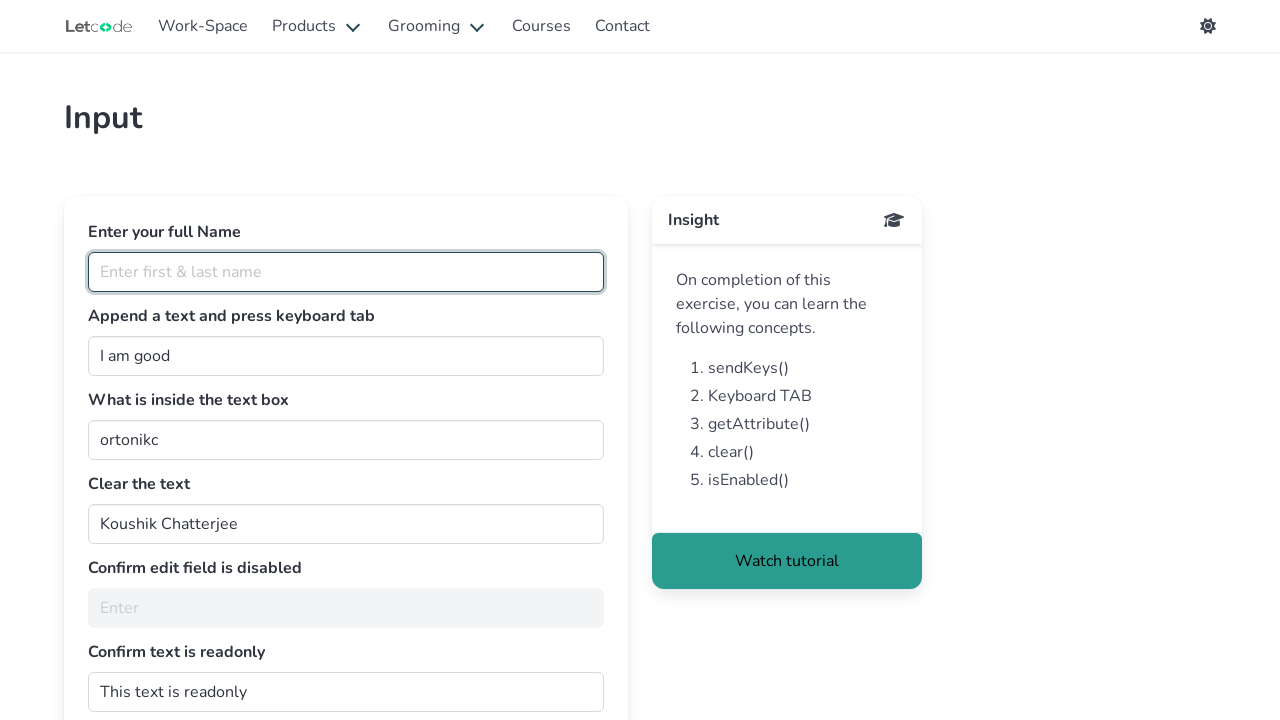

Filled fullName input field with 'peter' on #fullName
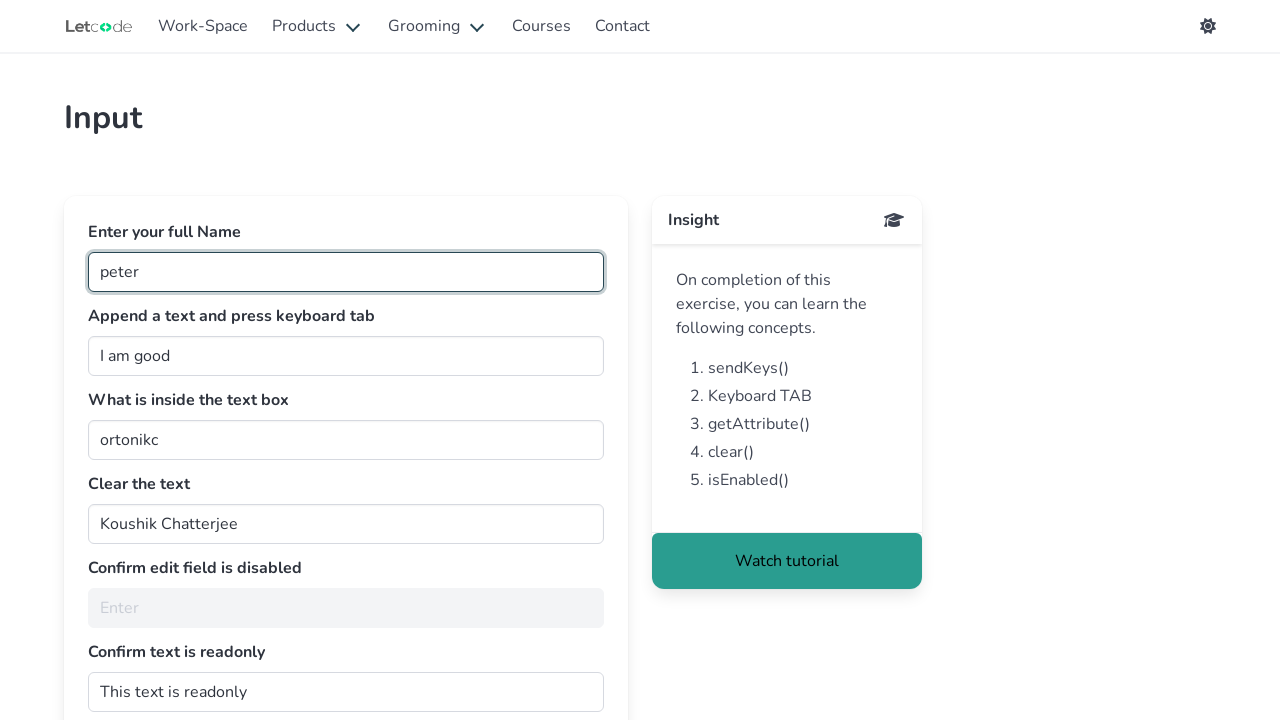

Filled join input field with 'I am a good man' on #join
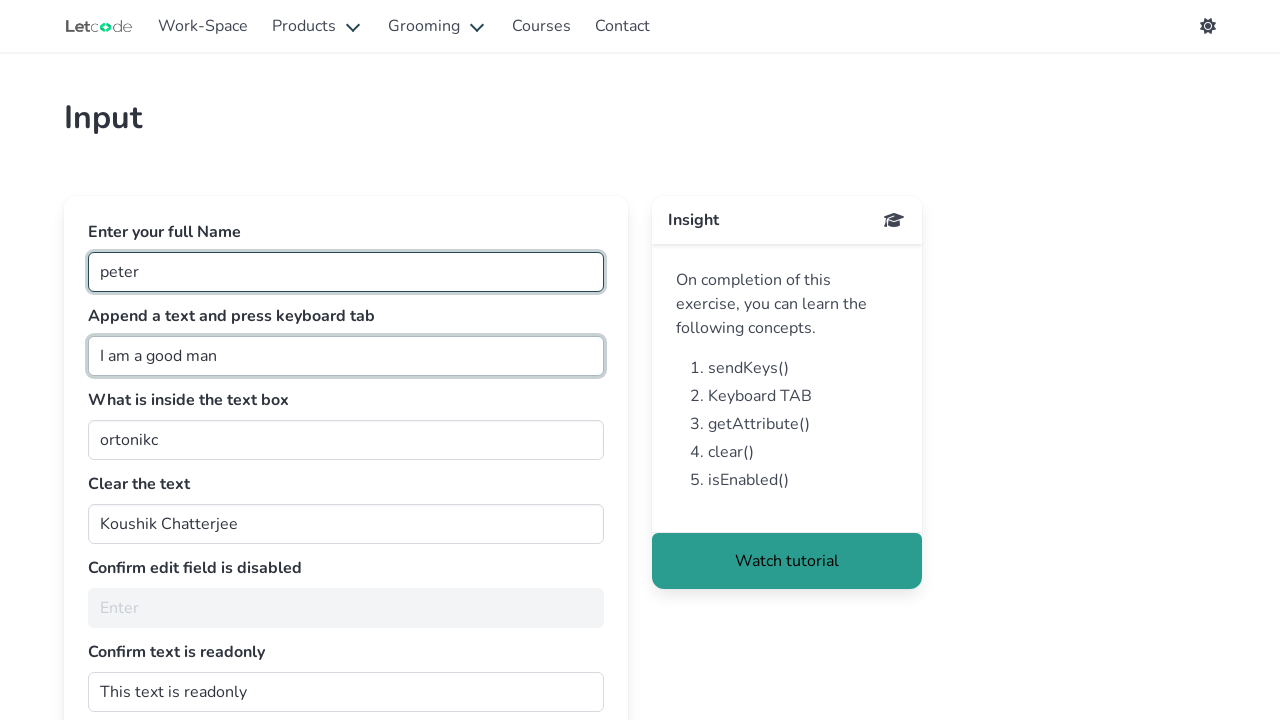

Retrieved value attribute from getMe element: 'ortonikc'
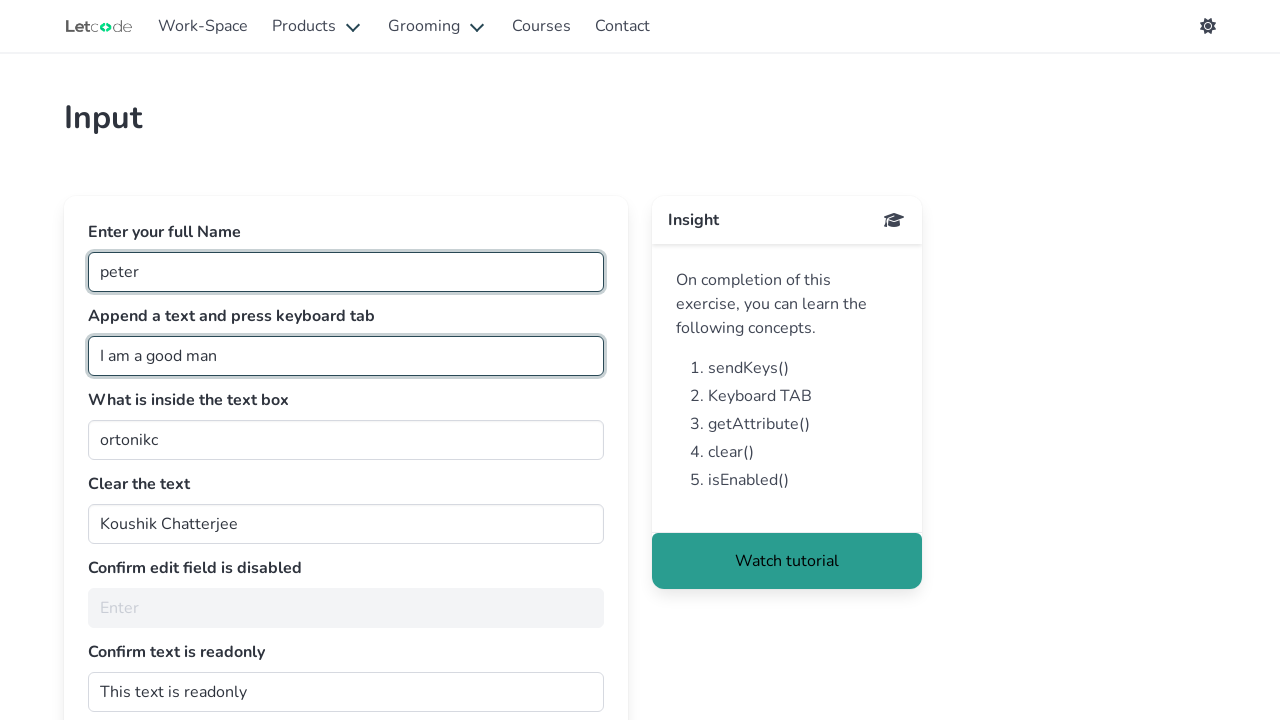

Cleared text from input field following 'Clear the text' label on (//label[text()='Clear the text']/following::input)[1]
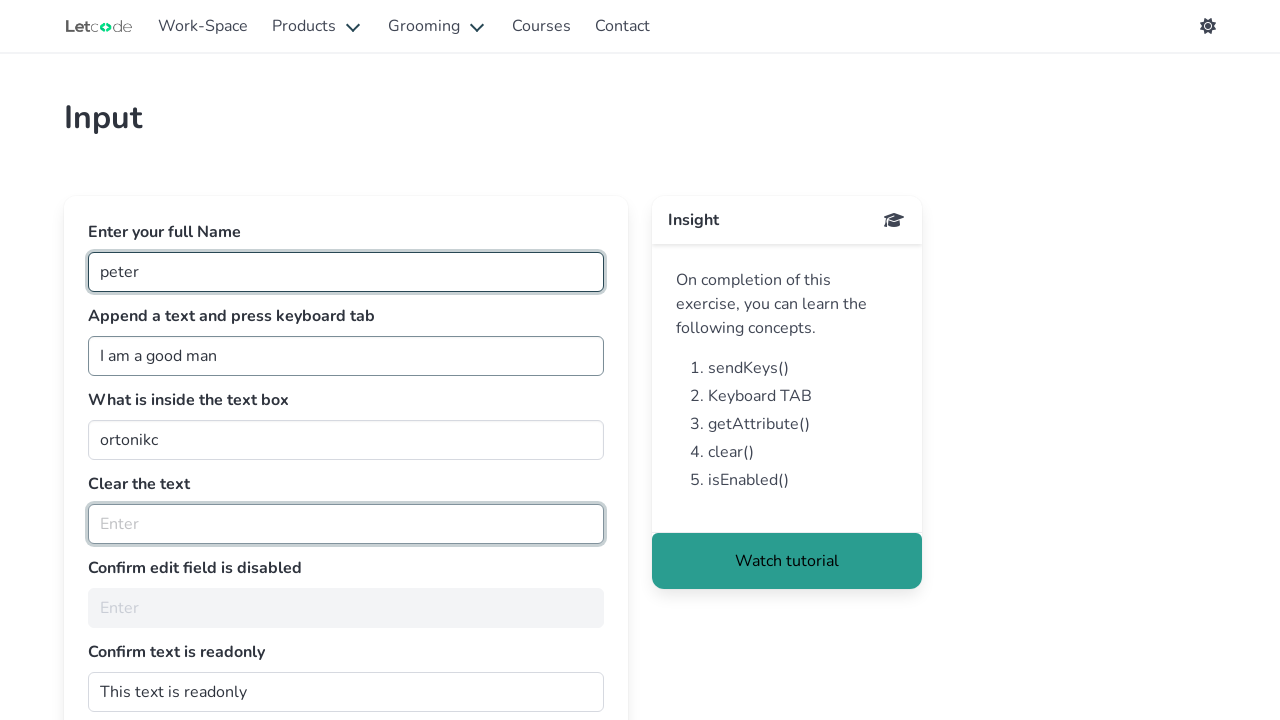

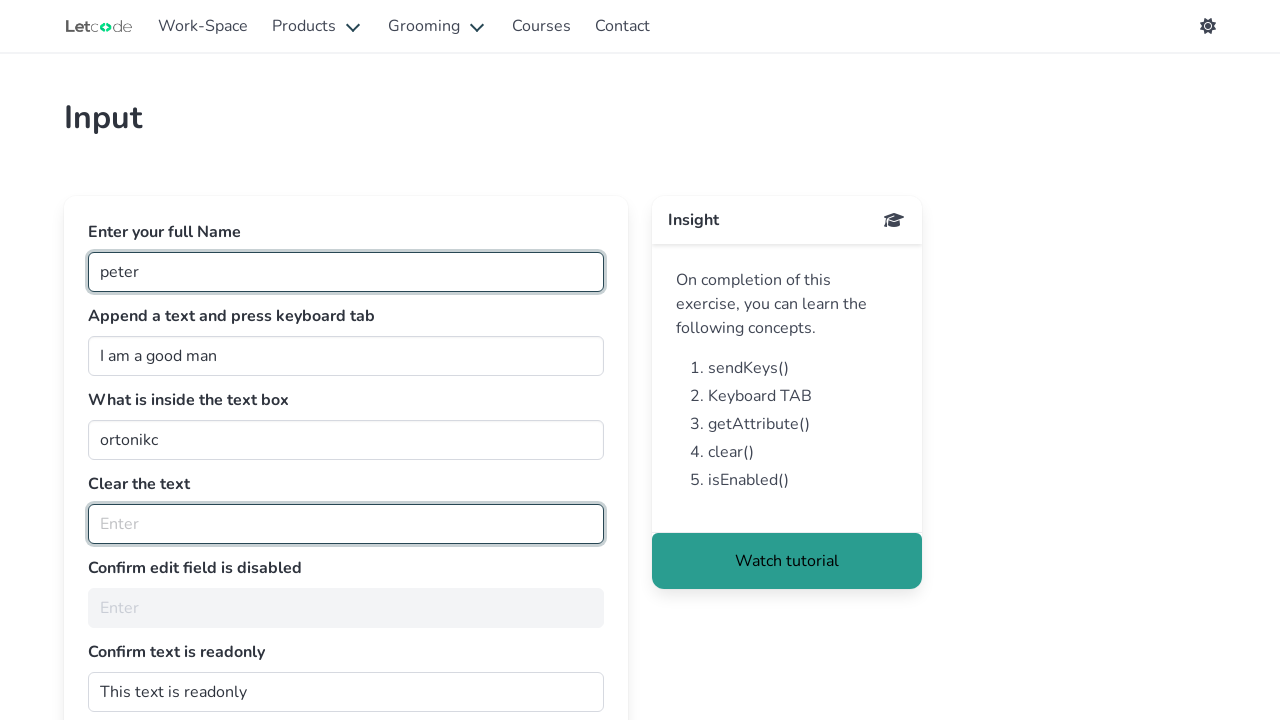